Navigates to the OrangeHRM demo homepage and waits for it to load

Starting URL: https://opensource-demo.orangehrmlive.com/

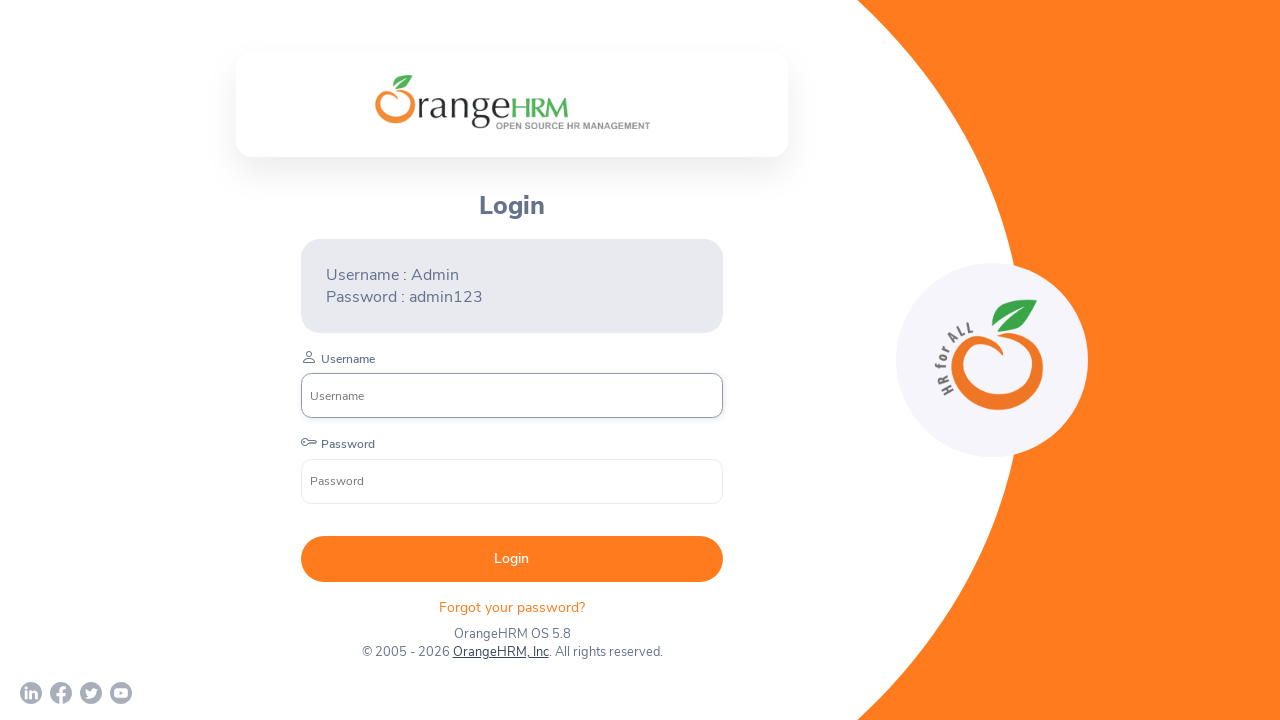

Navigated to OrangeHRM demo homepage
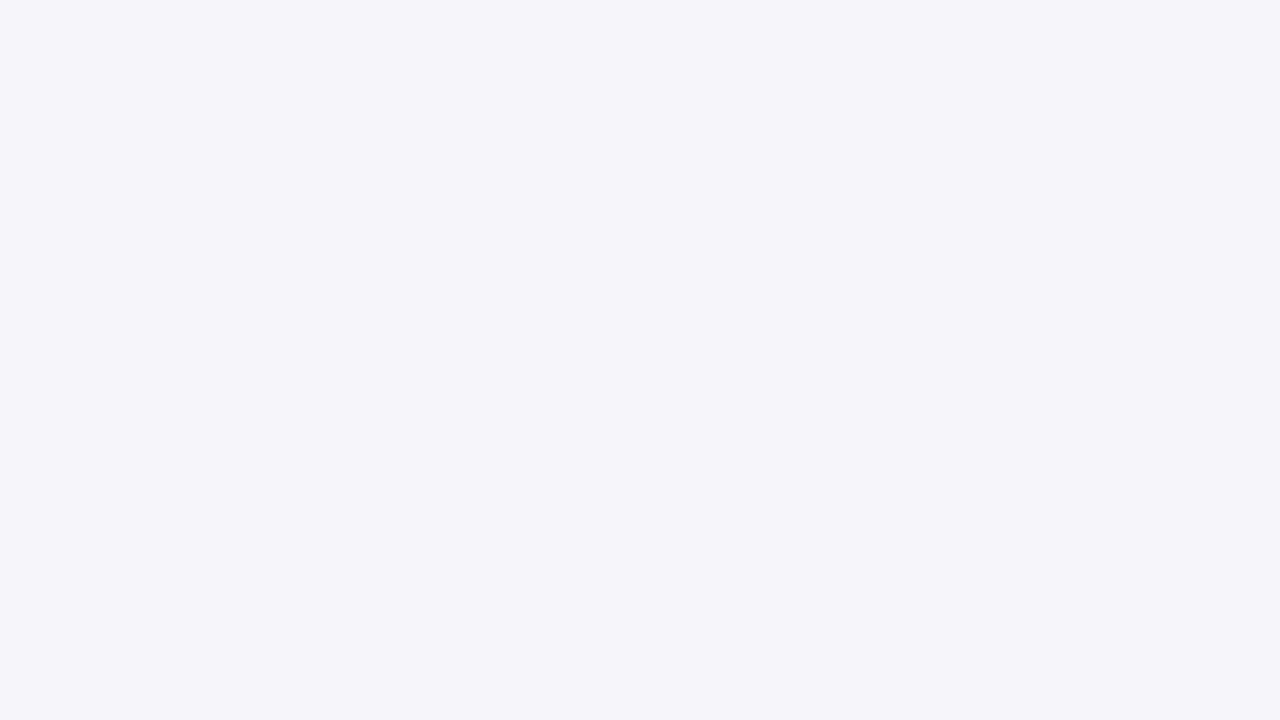

Page DOM content fully loaded
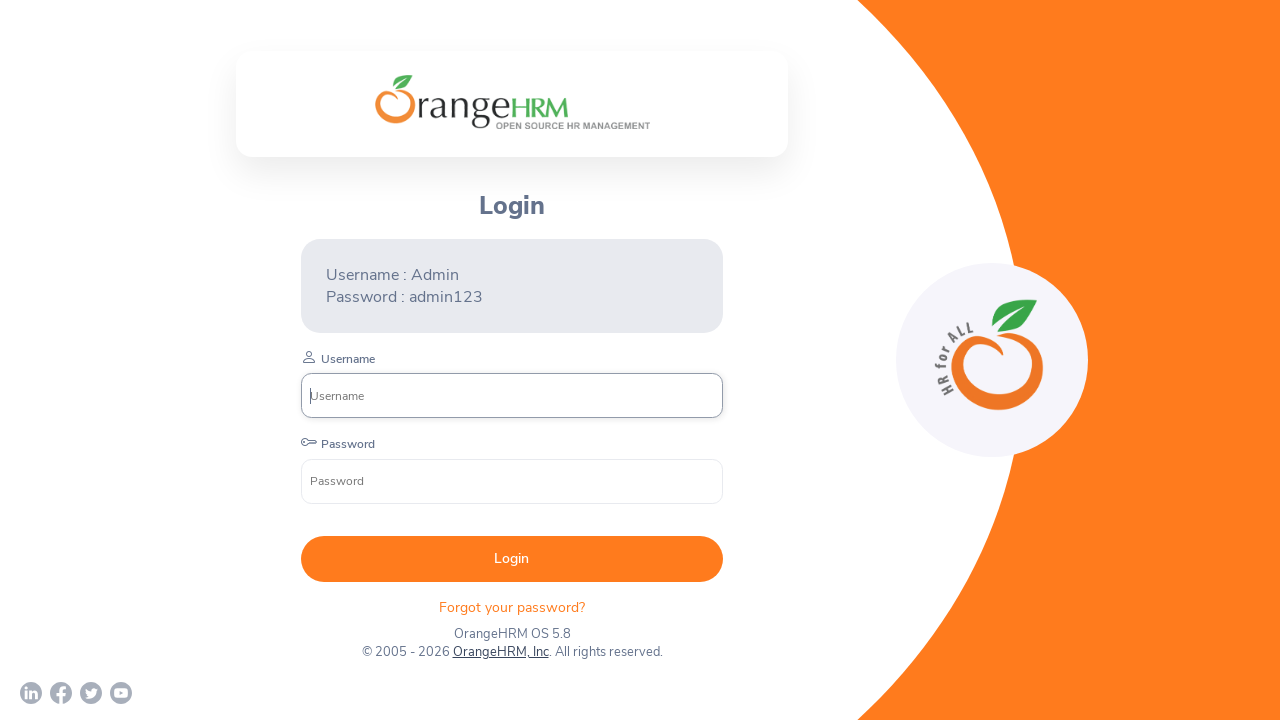

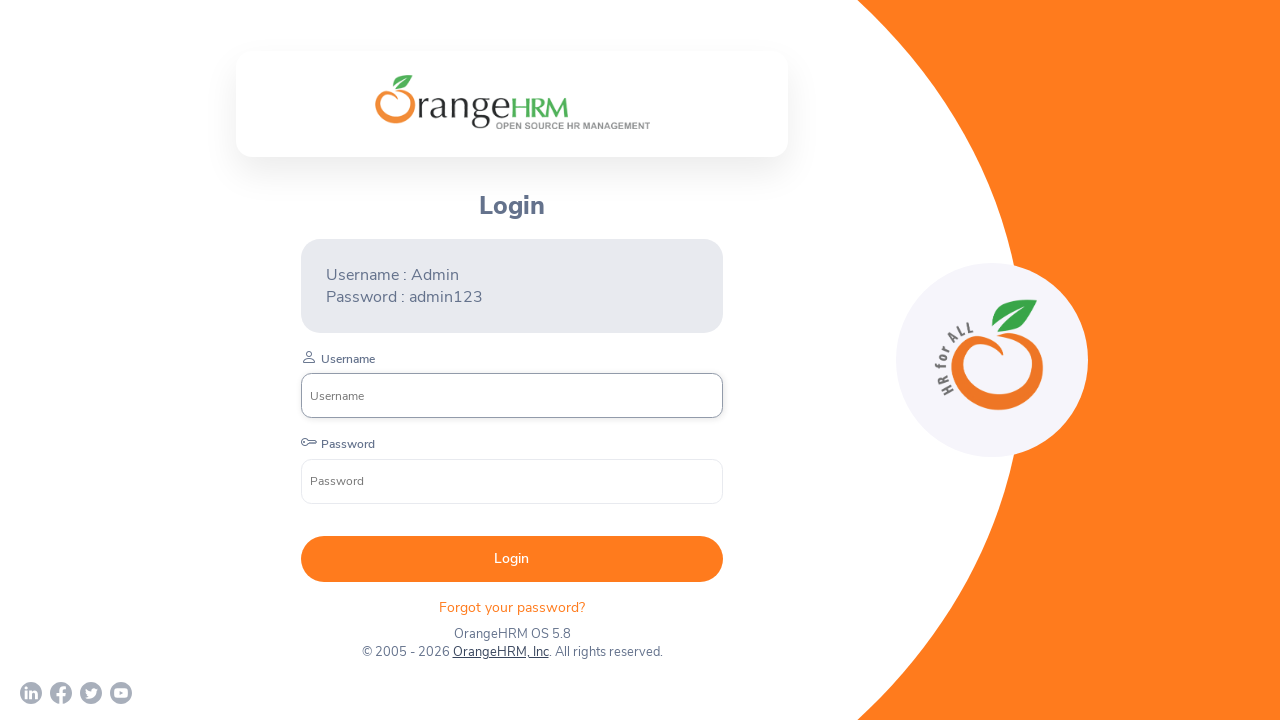